Tests drag and drop functionality on the jQuery UI droppable demo page by dragging an element and dropping it onto a target area within an iframe

Starting URL: https://jqueryui.com/droppable/

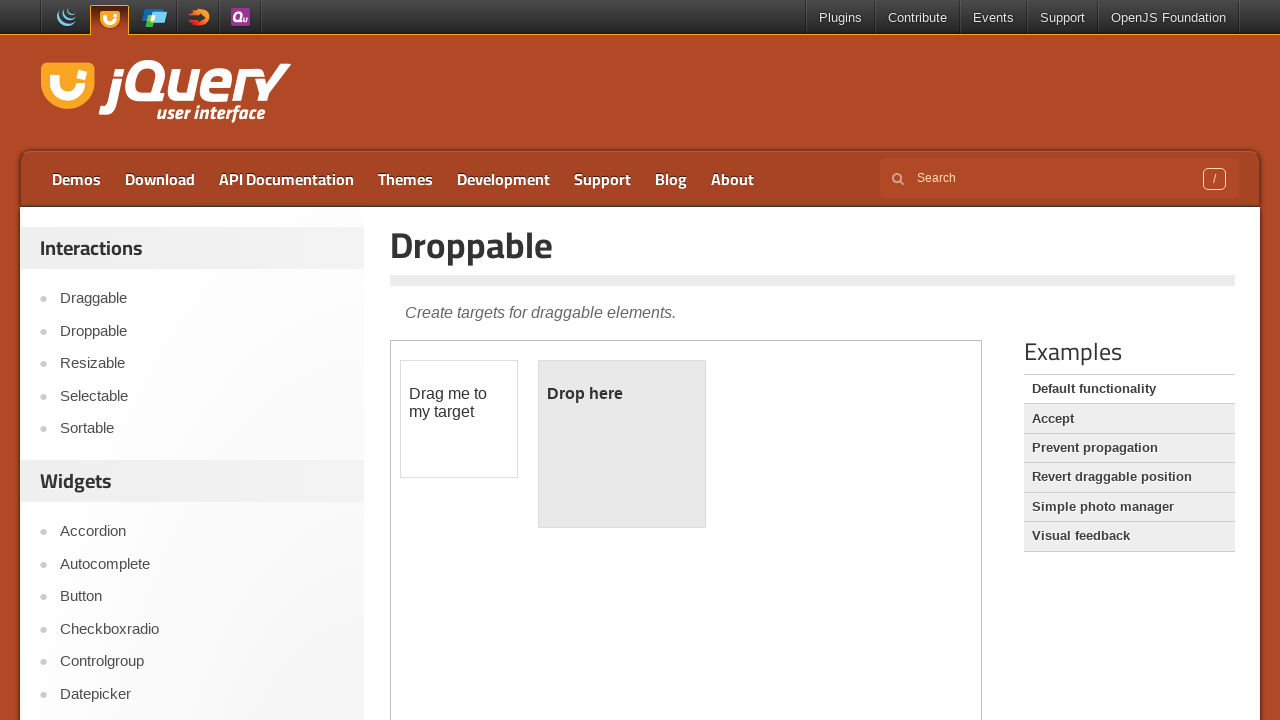

Located the iframe containing drag and drop elements
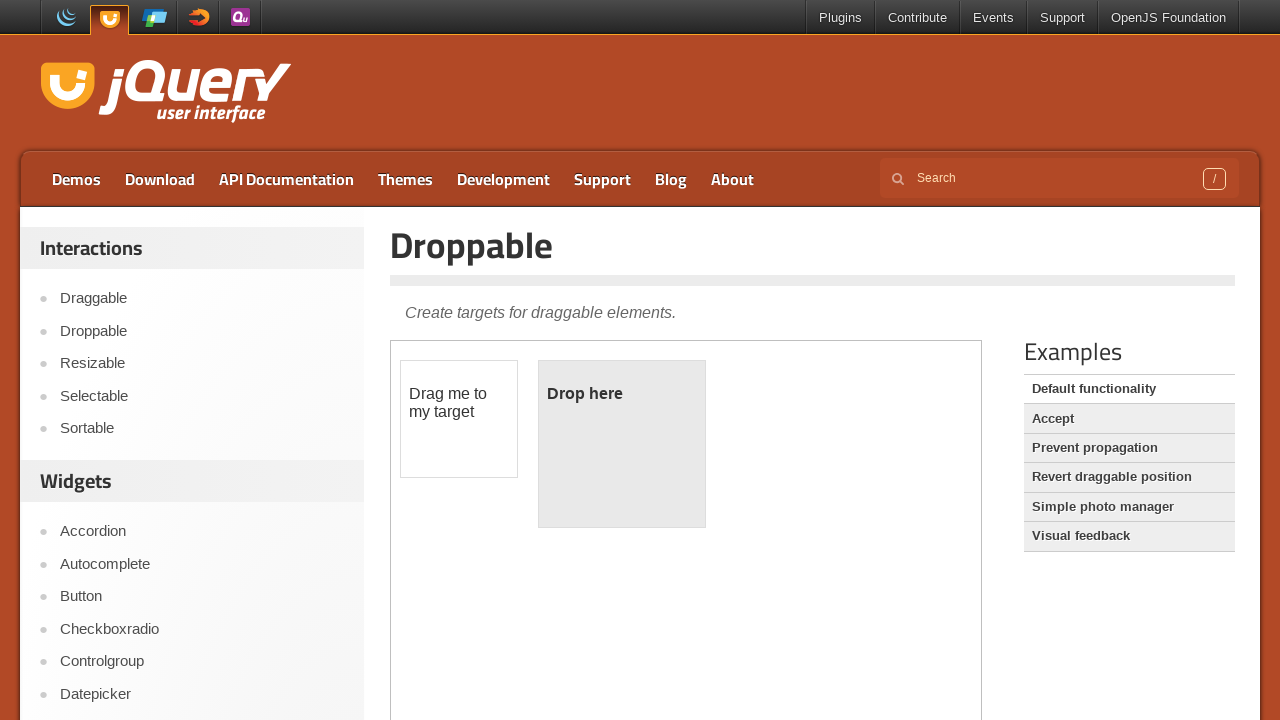

Located the draggable element with id 'draggable' within the iframe
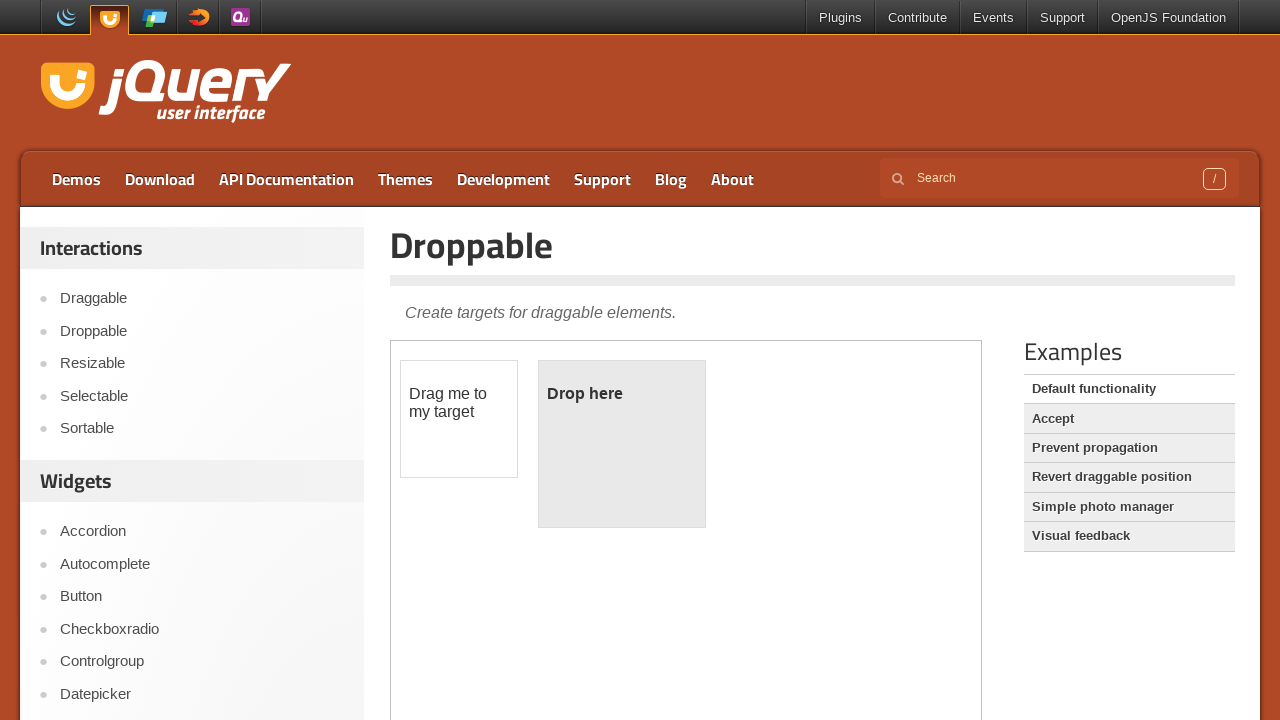

Located the droppable target element with id 'droppable' within the iframe
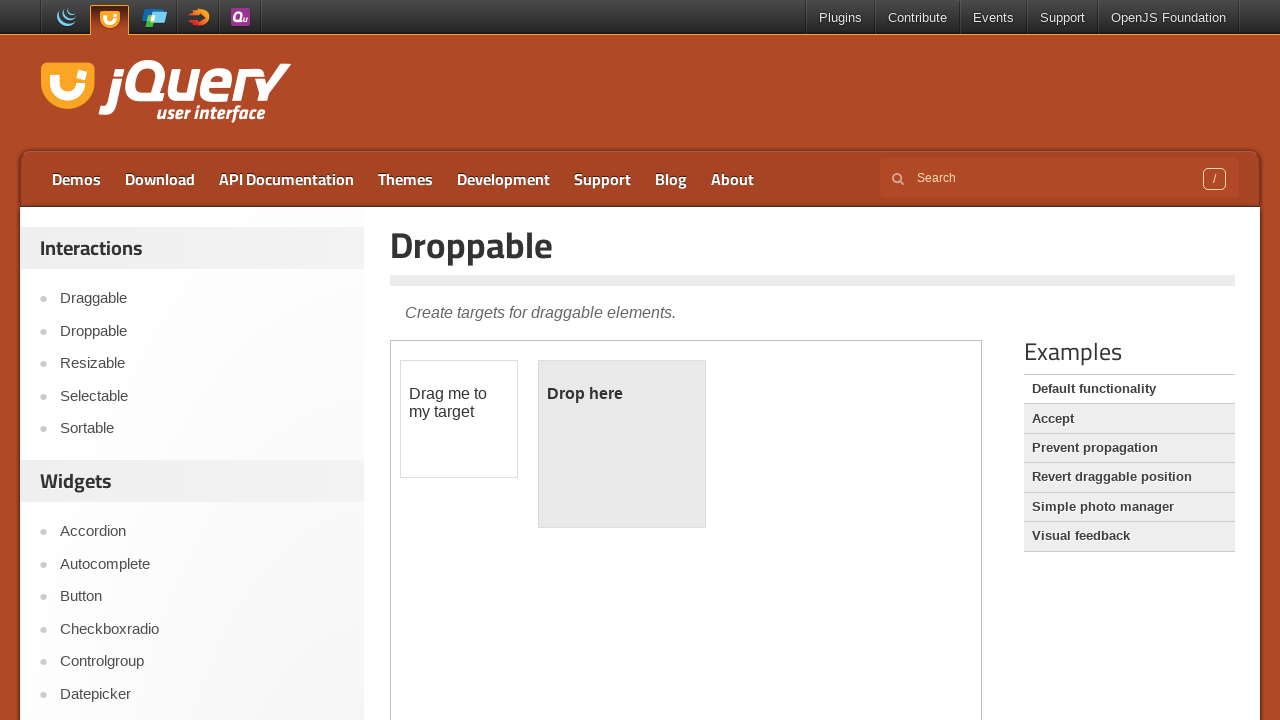

Successfully dragged the draggable element and dropped it onto the droppable target area at (622, 444)
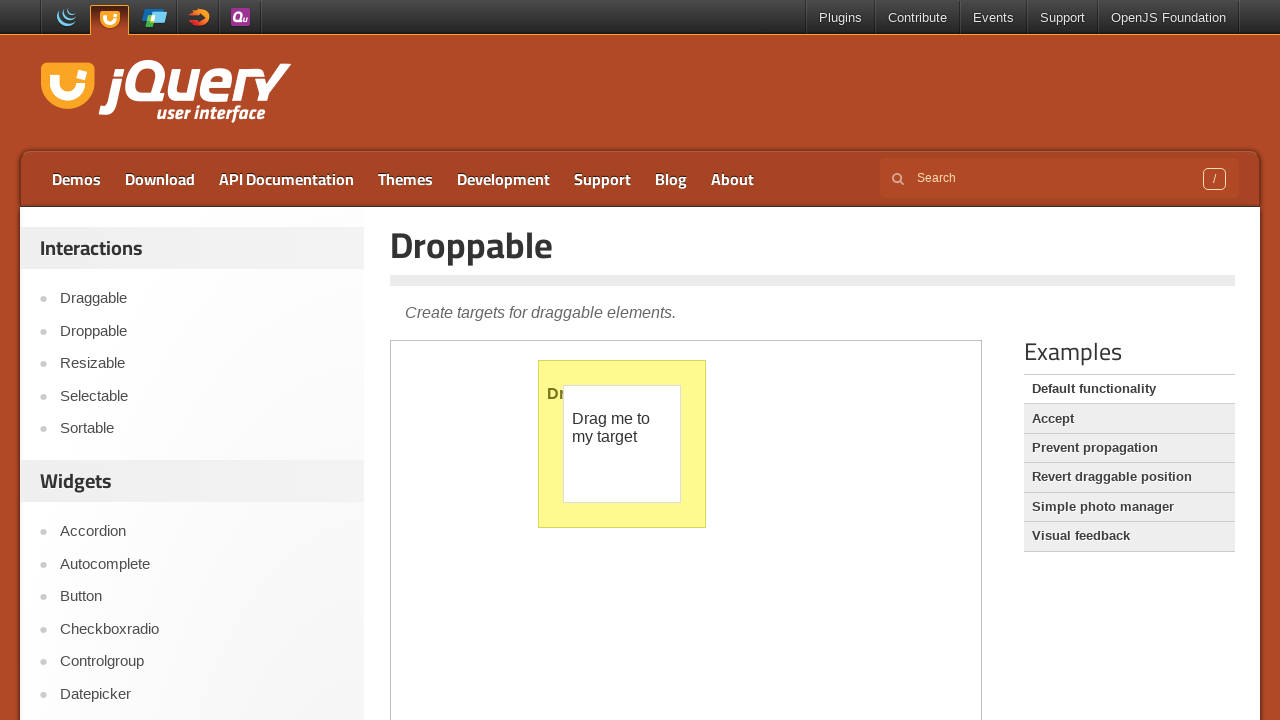

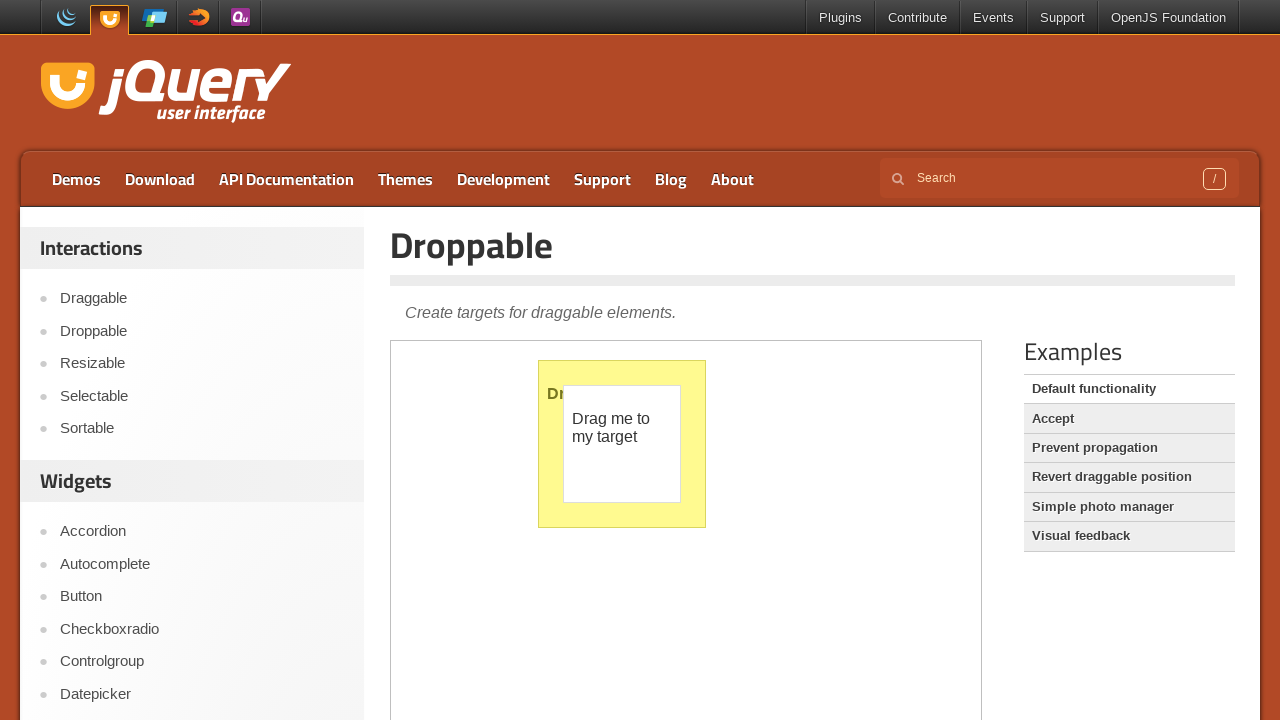